Tests the filter functionality on a vegetable offers table by entering "Rice" in the search field and verifying that all displayed results contain "Rice" in their name.

Starting URL: https://rahulshettyacademy.com/greenkart/#/offers

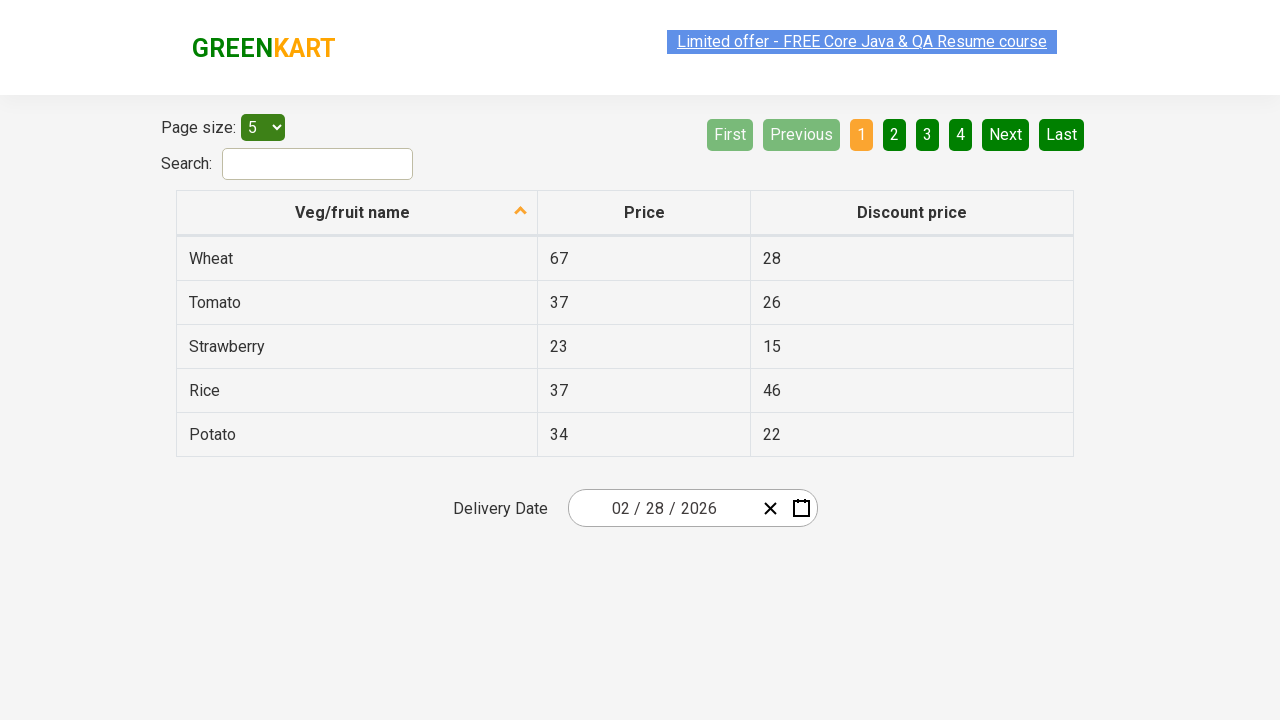

Entered 'Rice' in the search filter field on #search-field
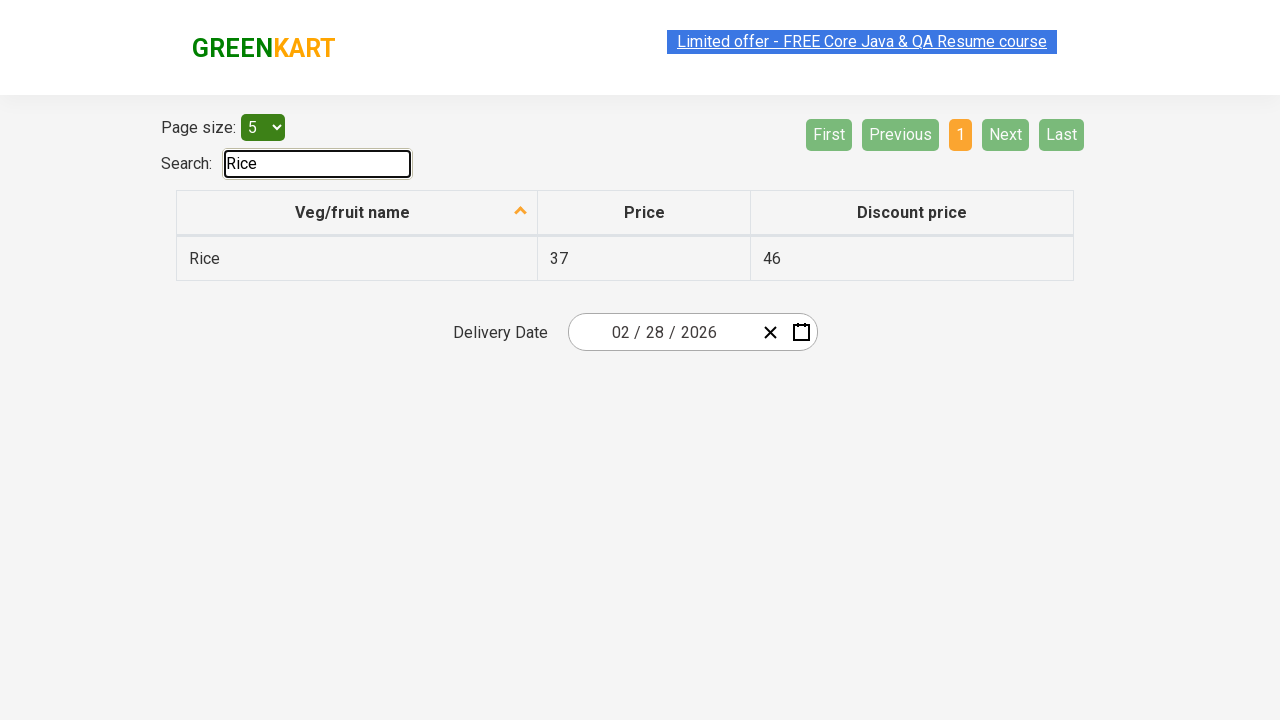

Waited 500ms for filter to apply
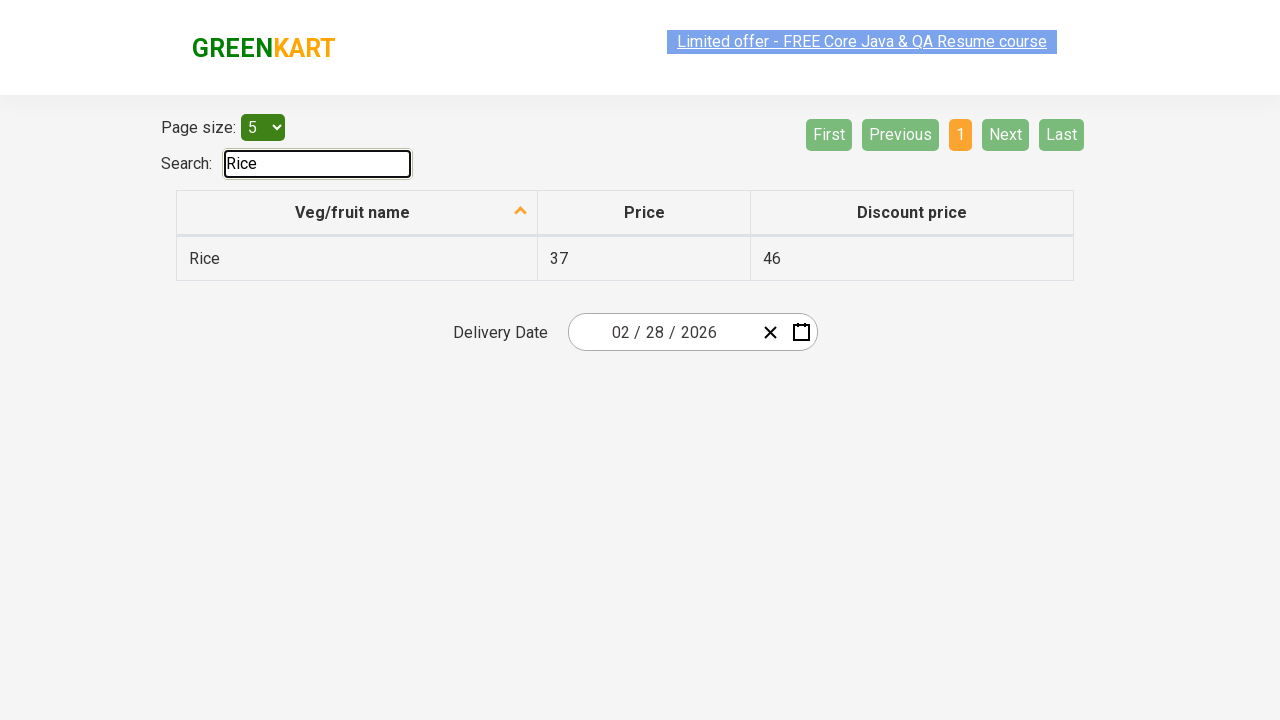

Retrieved all vegetable names from the first column of filtered results
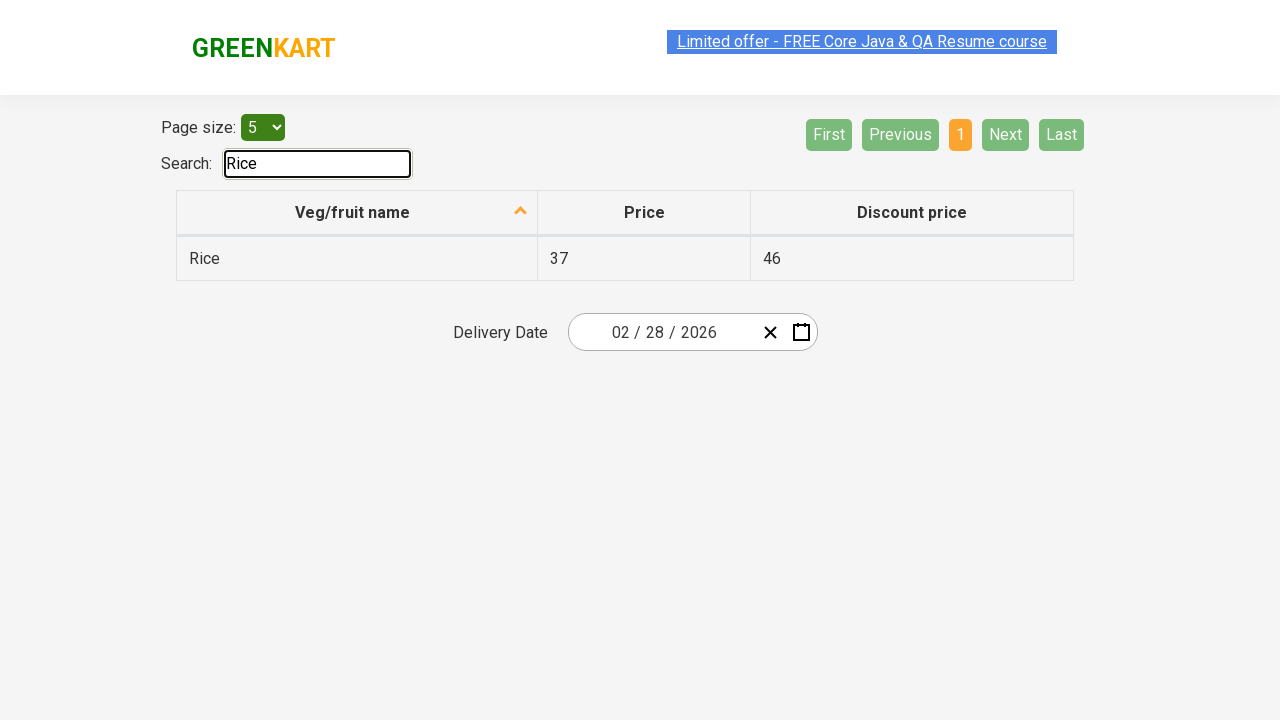

Verified that 'Rice' contains 'Rice'
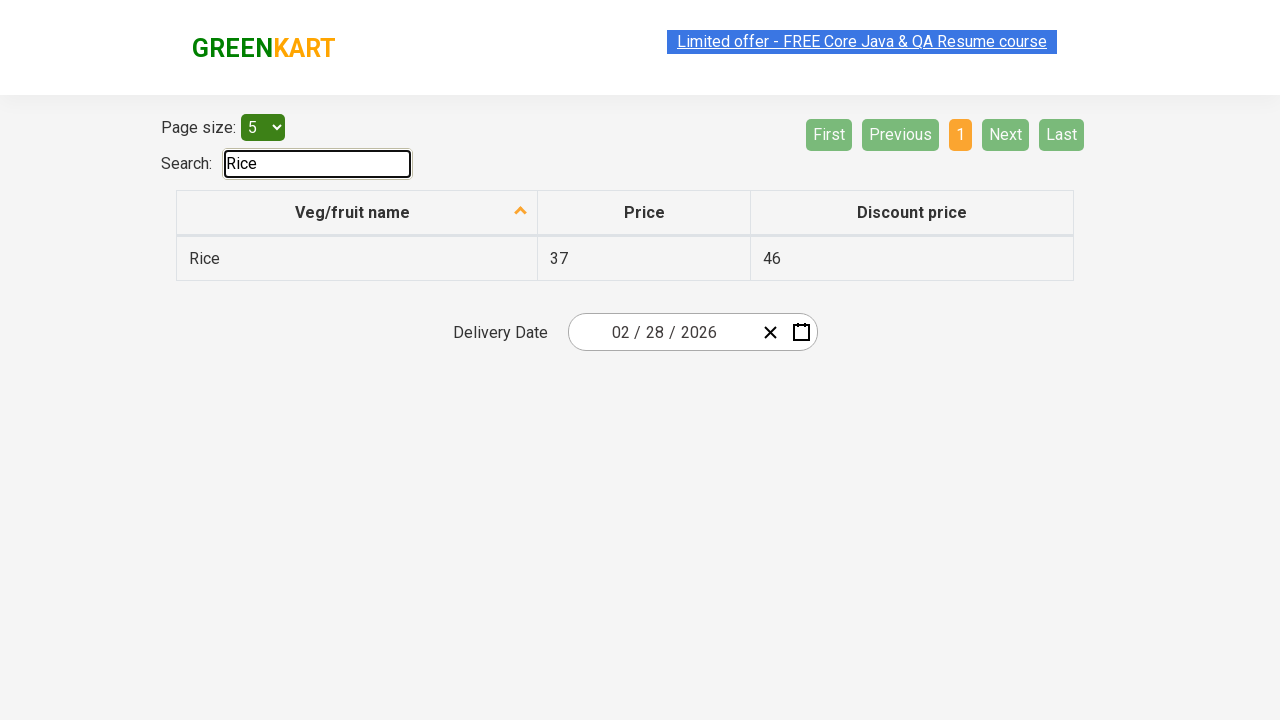

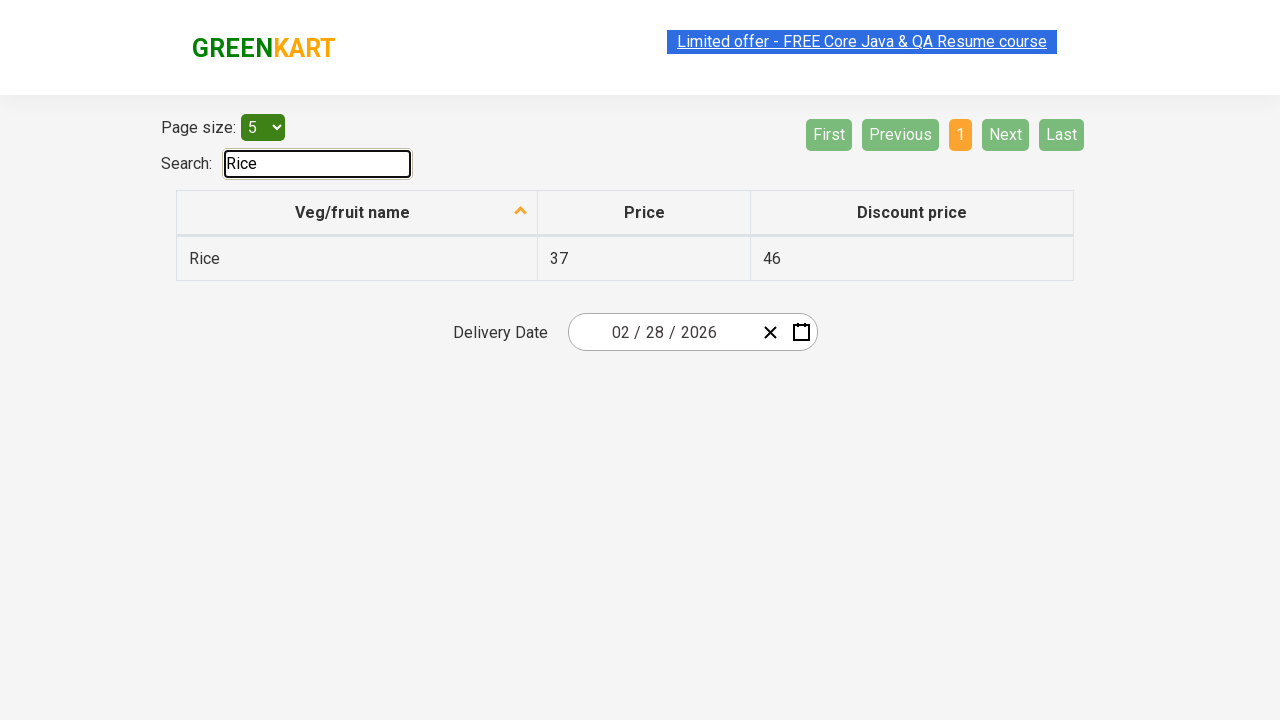